Tests an interactive math challenge page by waiting for a price to change to 100, clicking a button, reading a value, calculating a mathematical formula (log of absolute value of 12*sin(x)), entering the result, and submitting the form.

Starting URL: http://suninjuly.github.io/explicit_wait2.html

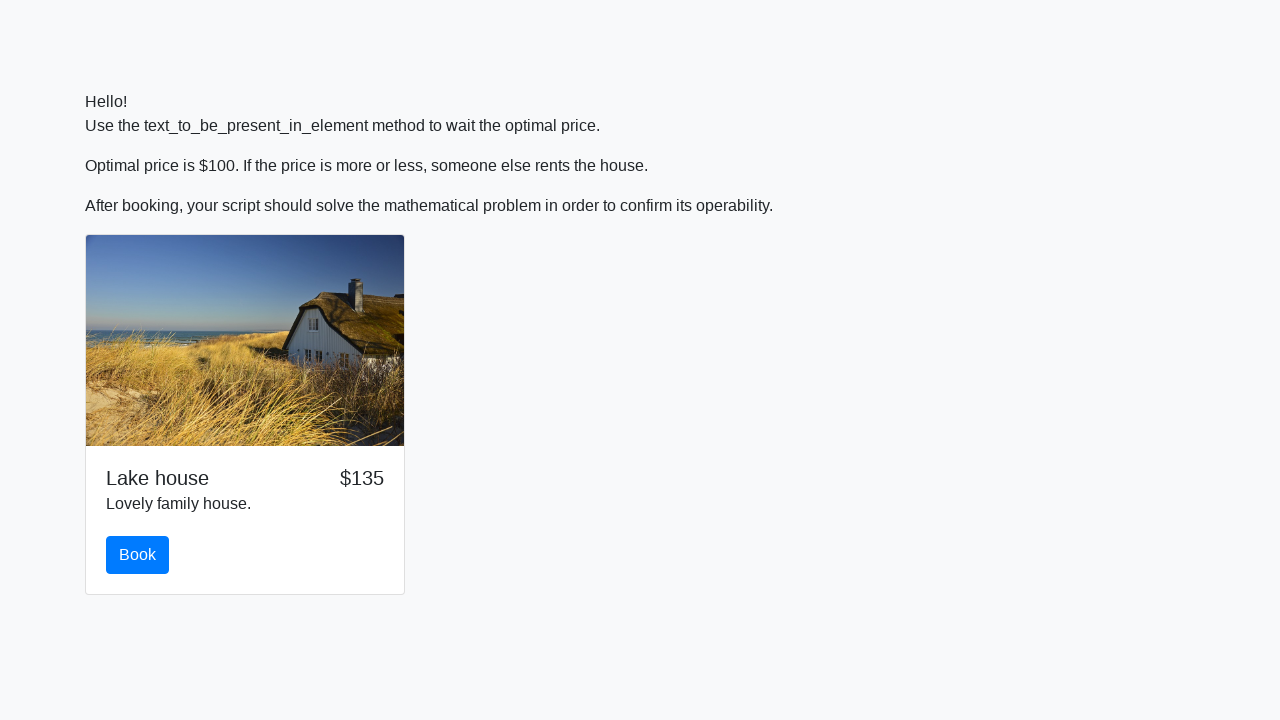

Waited for price element to change to 100
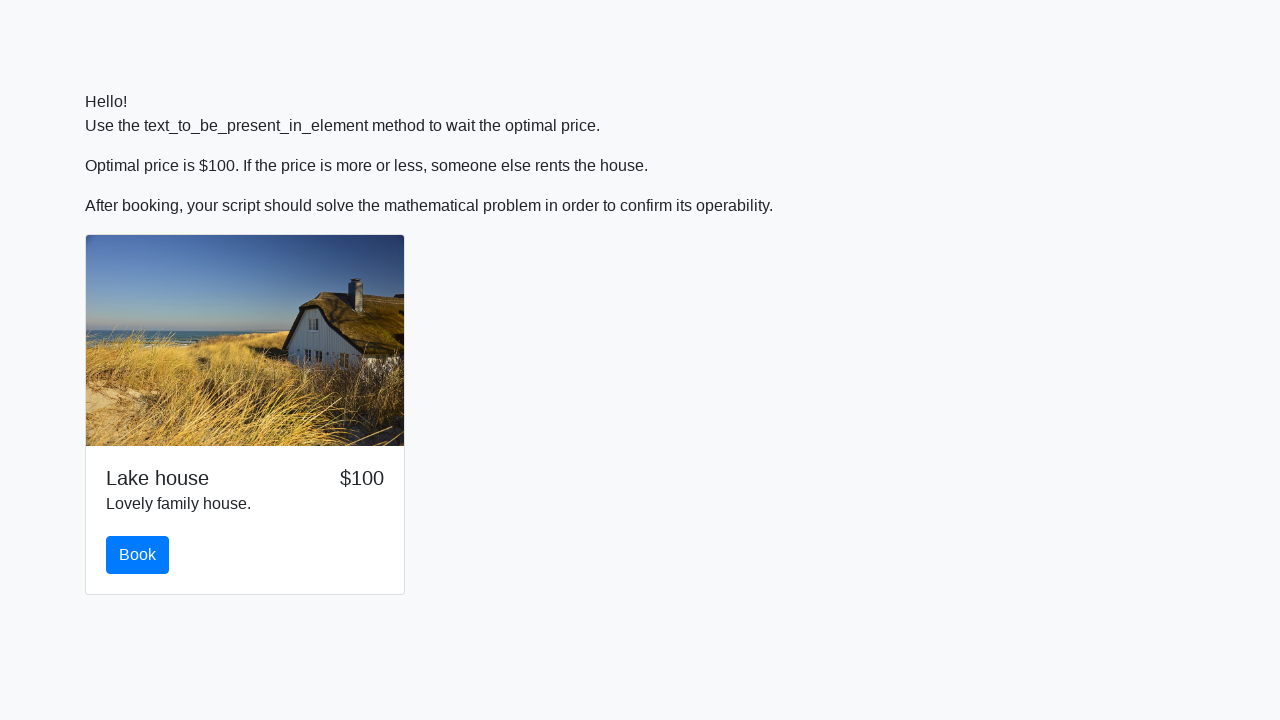

Clicked button to proceed after price reached 100 at (138, 555) on button
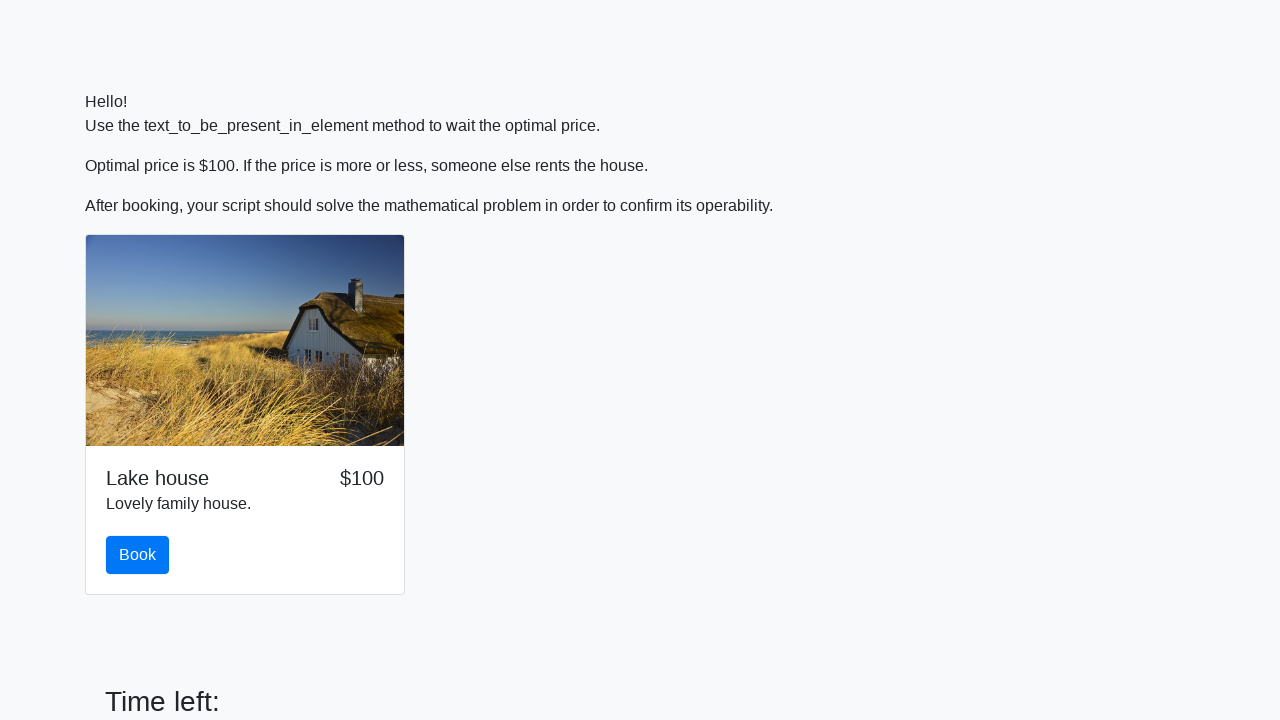

Retrieved input value from page
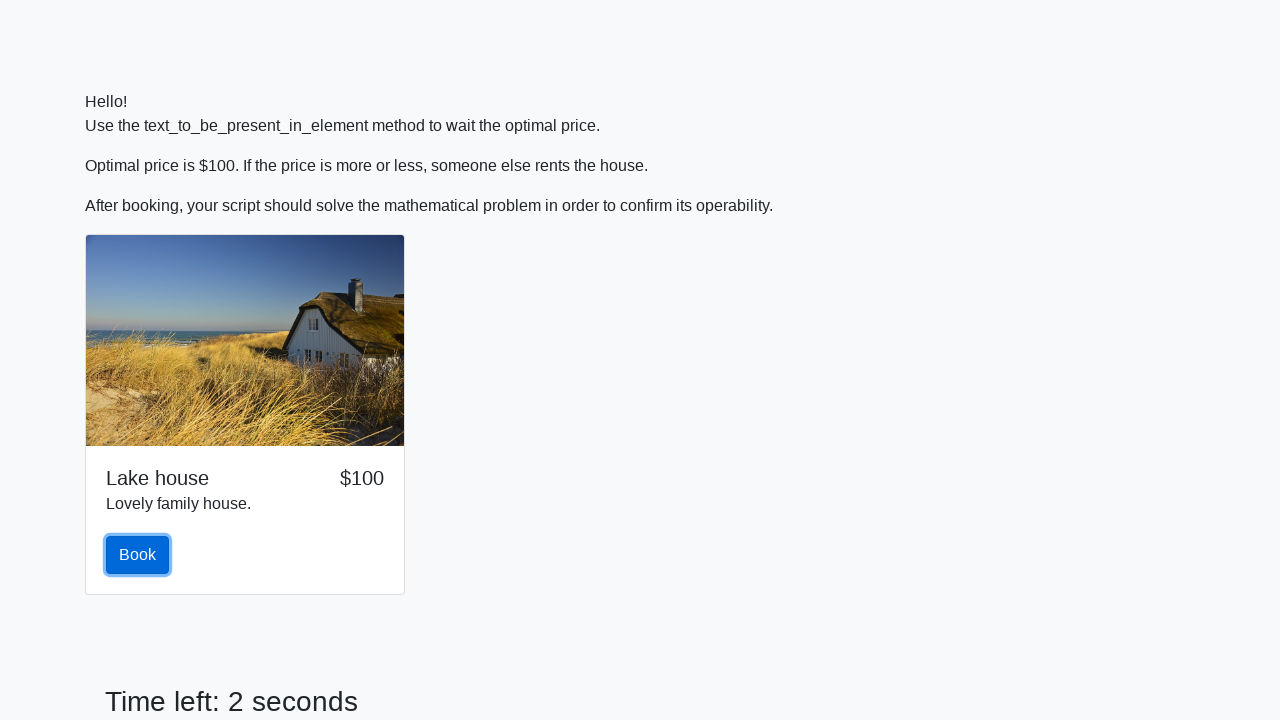

Parsed input value as integer: 178
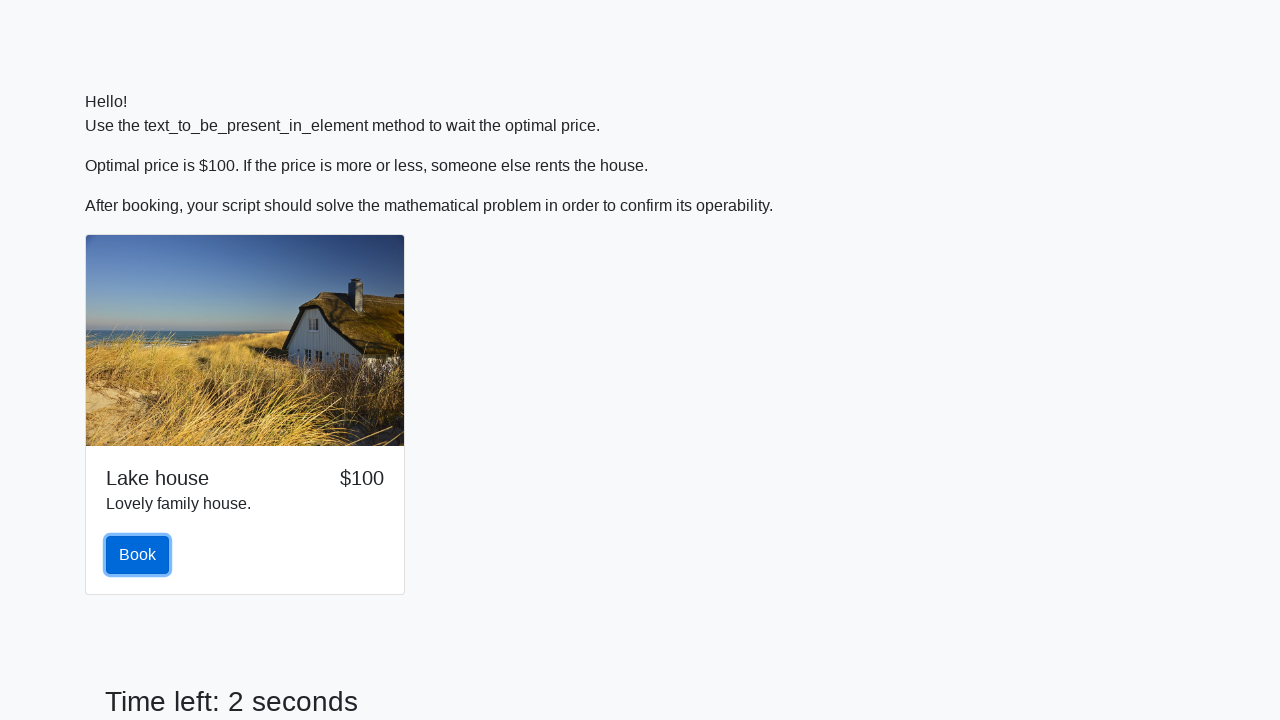

Calculated formula result: log(abs(12*sin(178))) = 2.3543141752291437
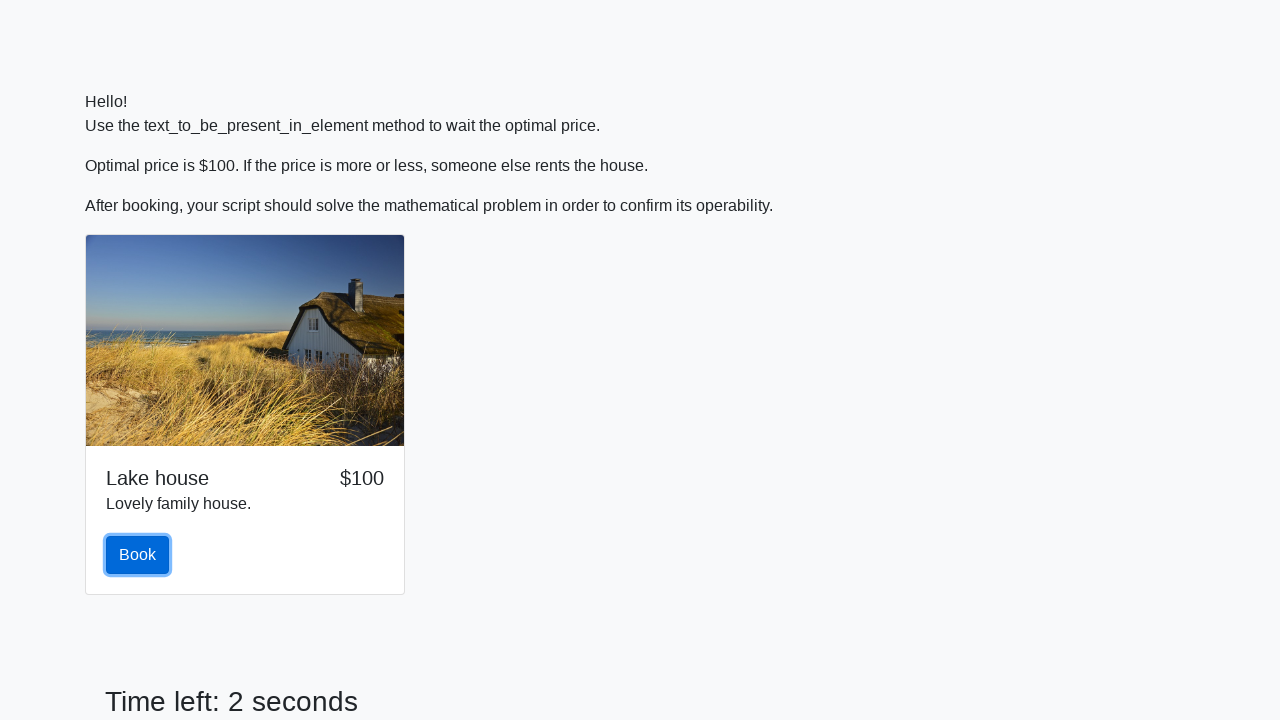

Entered calculated result into form field: 2.3543141752291437 on .form-control
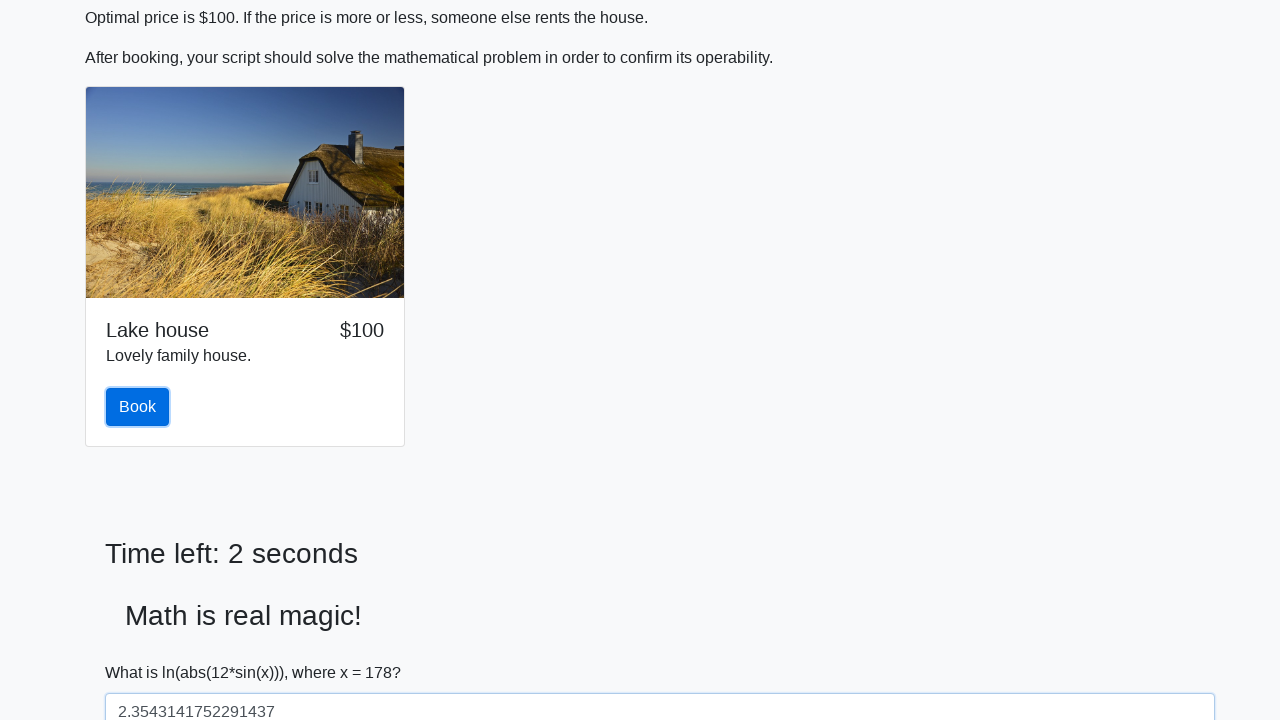

Clicked solve button to submit the form at (143, 651) on #solve
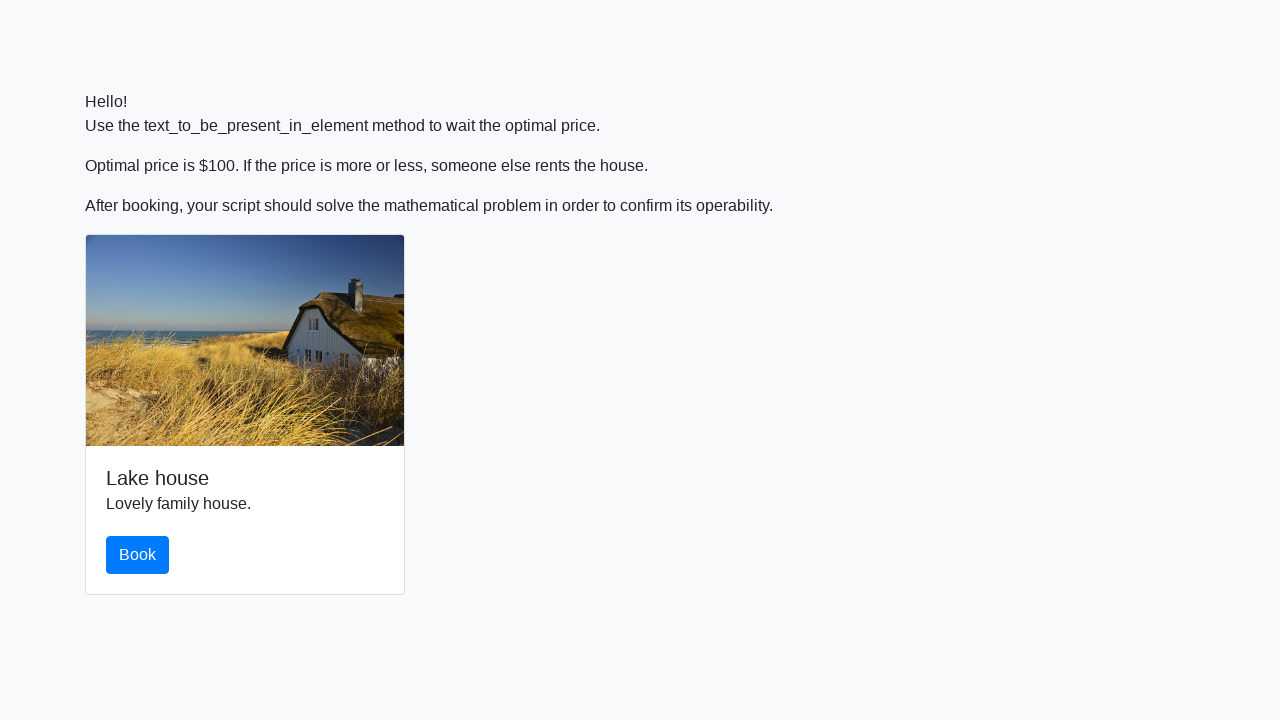

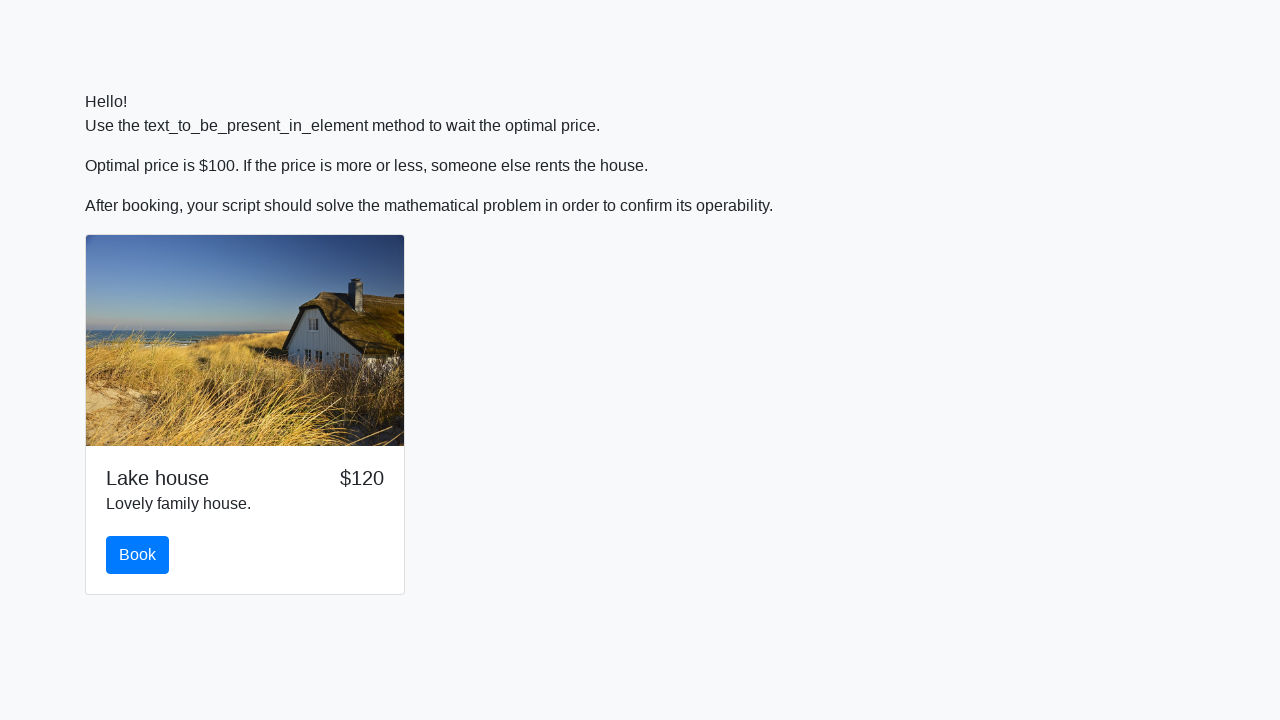